Fills out and submits the contact form with email, name, and message fields

Starting URL: https://www.demoblaze.com/index.html

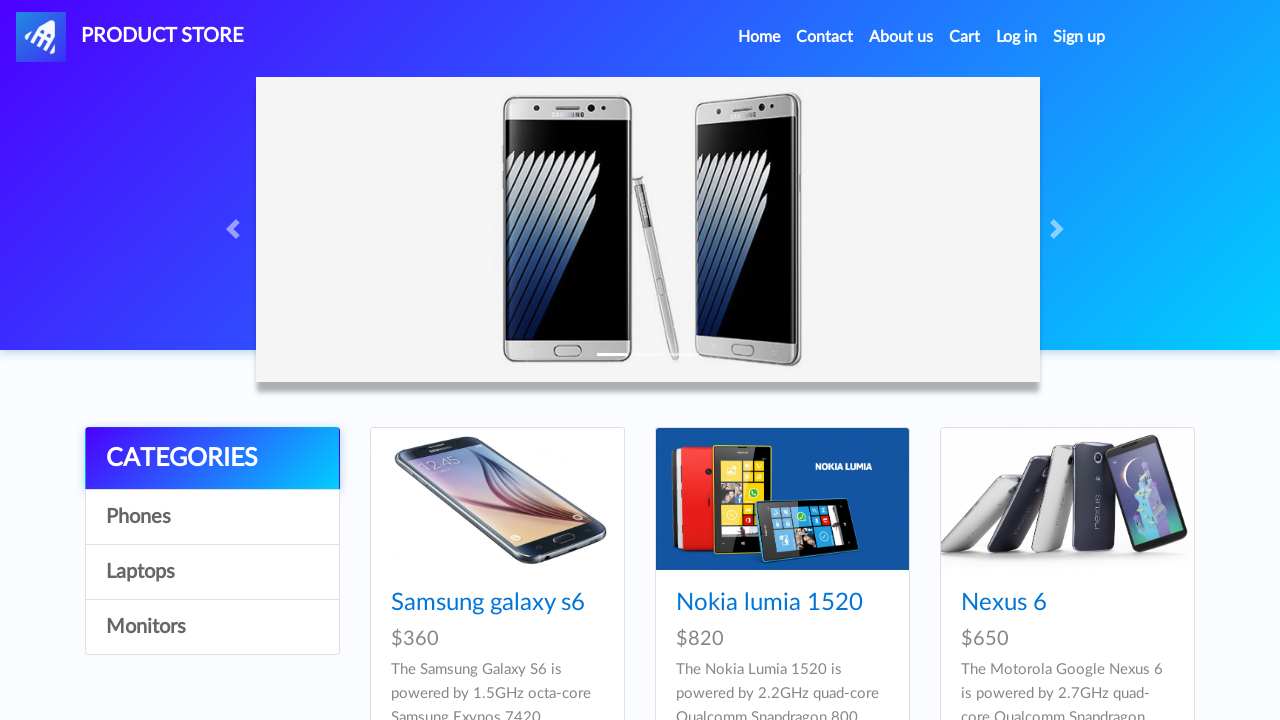

Clicked Contact link to open the modal at (825, 37) on internal:role=link[name="Contact"i]
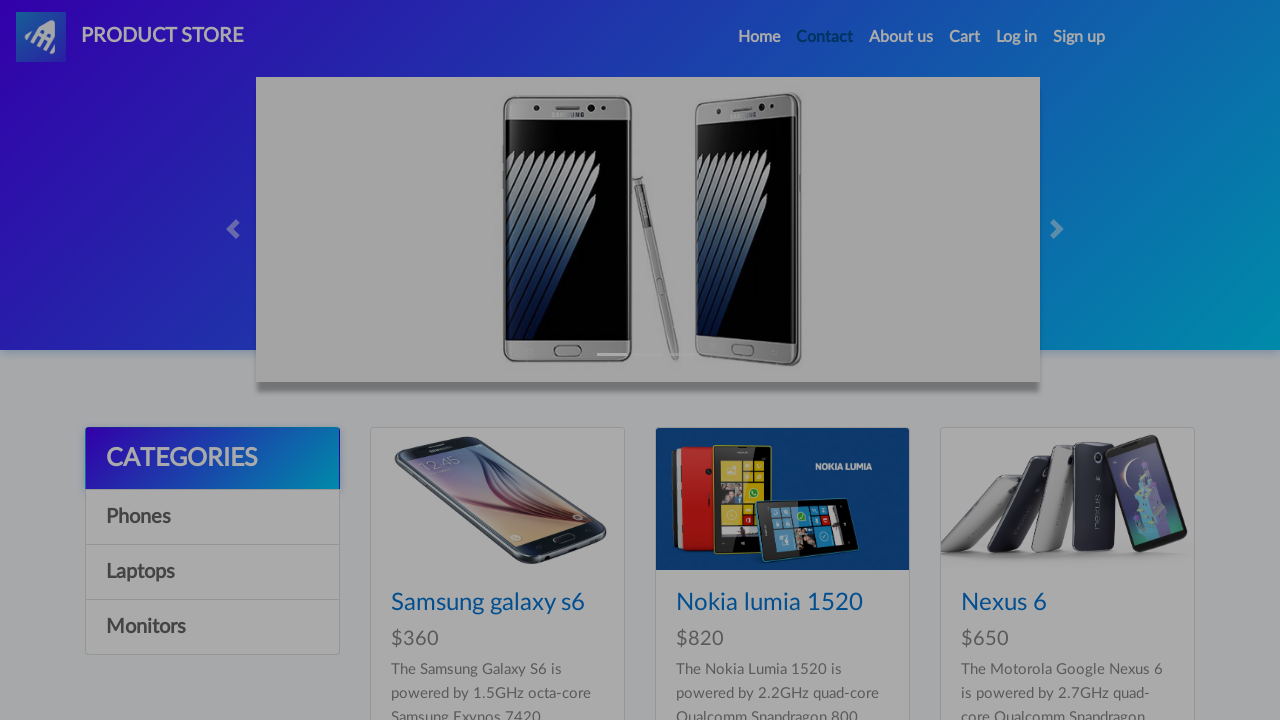

Clicked on email field at (640, 171) on #recipient-email
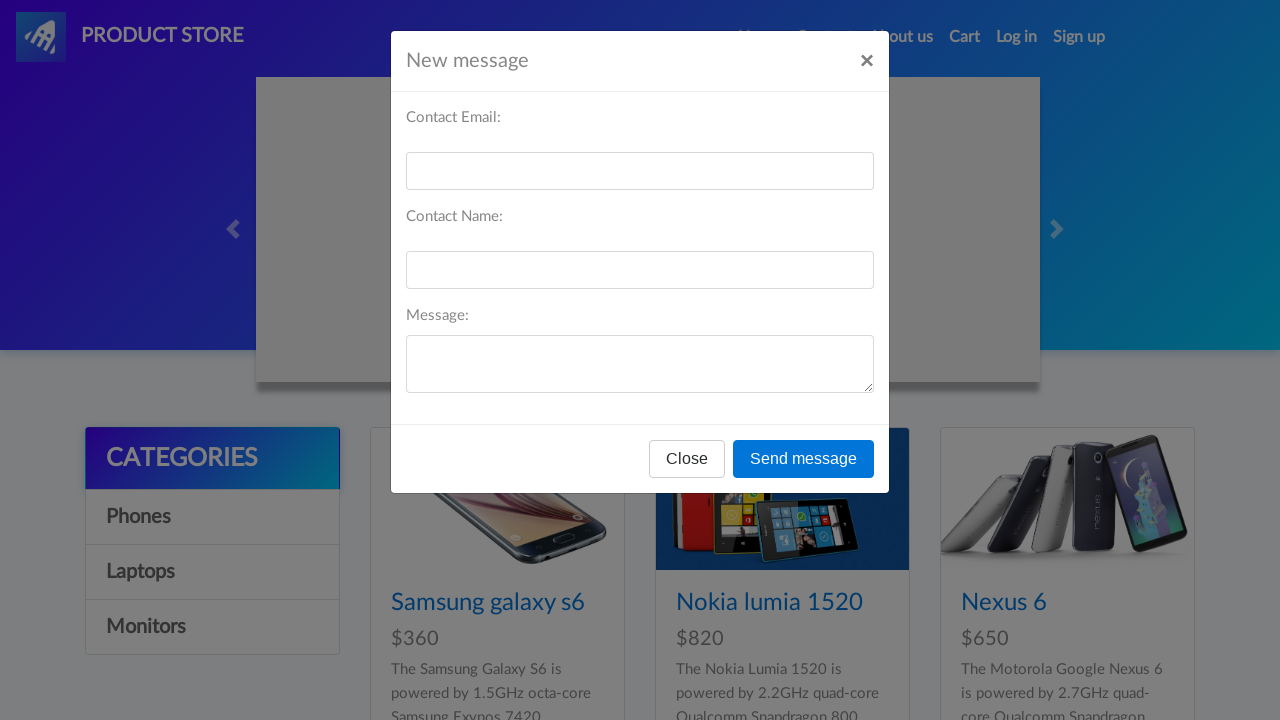

Filled email field with 'sarah.johnson87@example.com' on #recipient-email
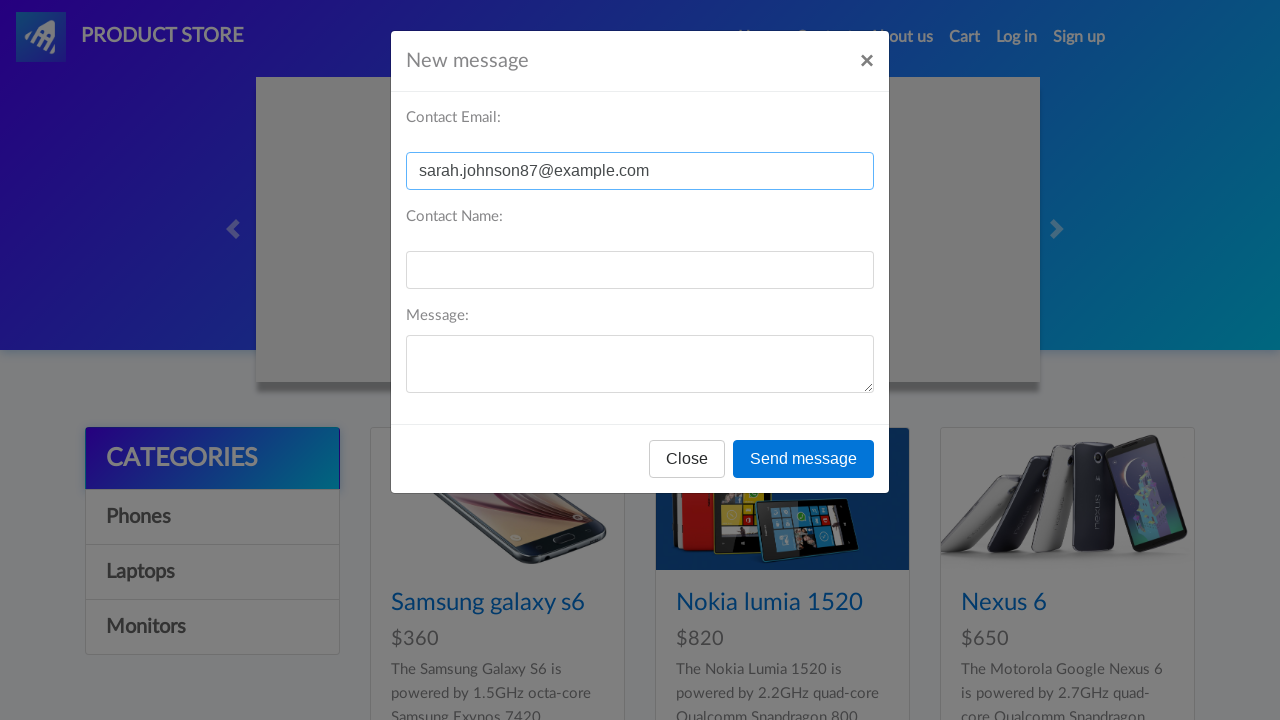

Clicked on name field at (640, 270) on #recipient-name
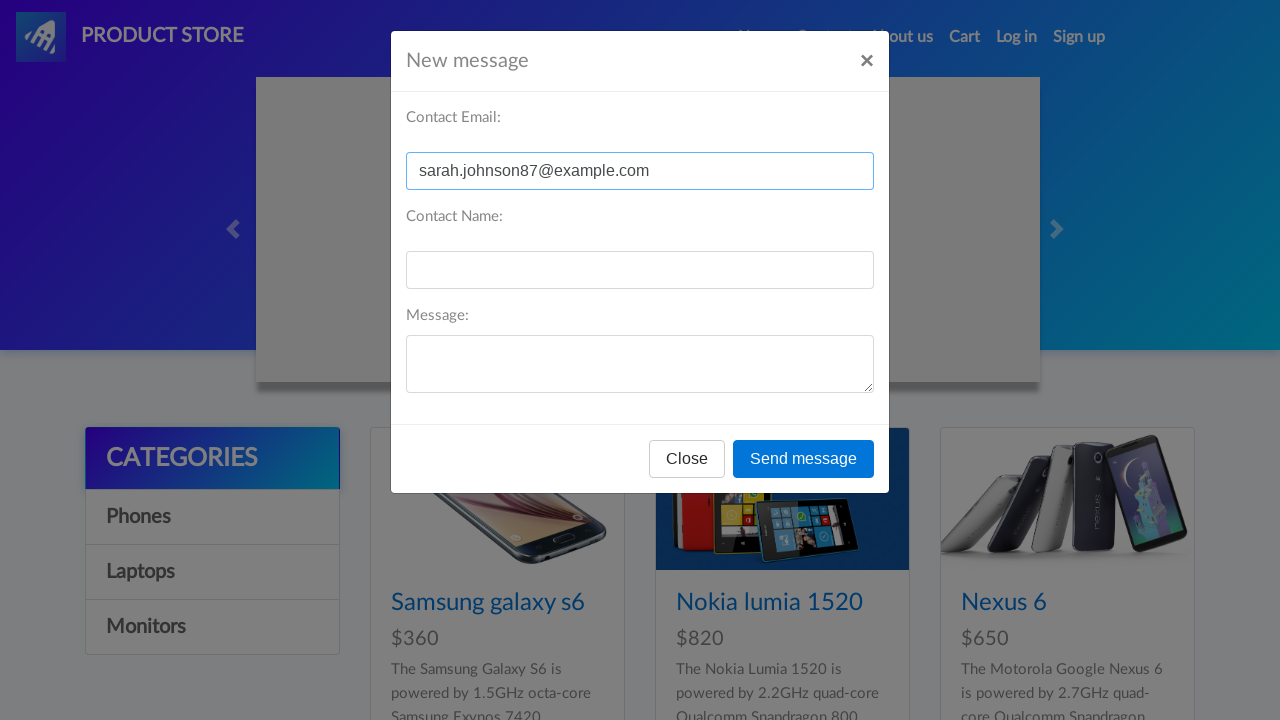

Filled name field with 'Sarah Johnson' on #recipient-name
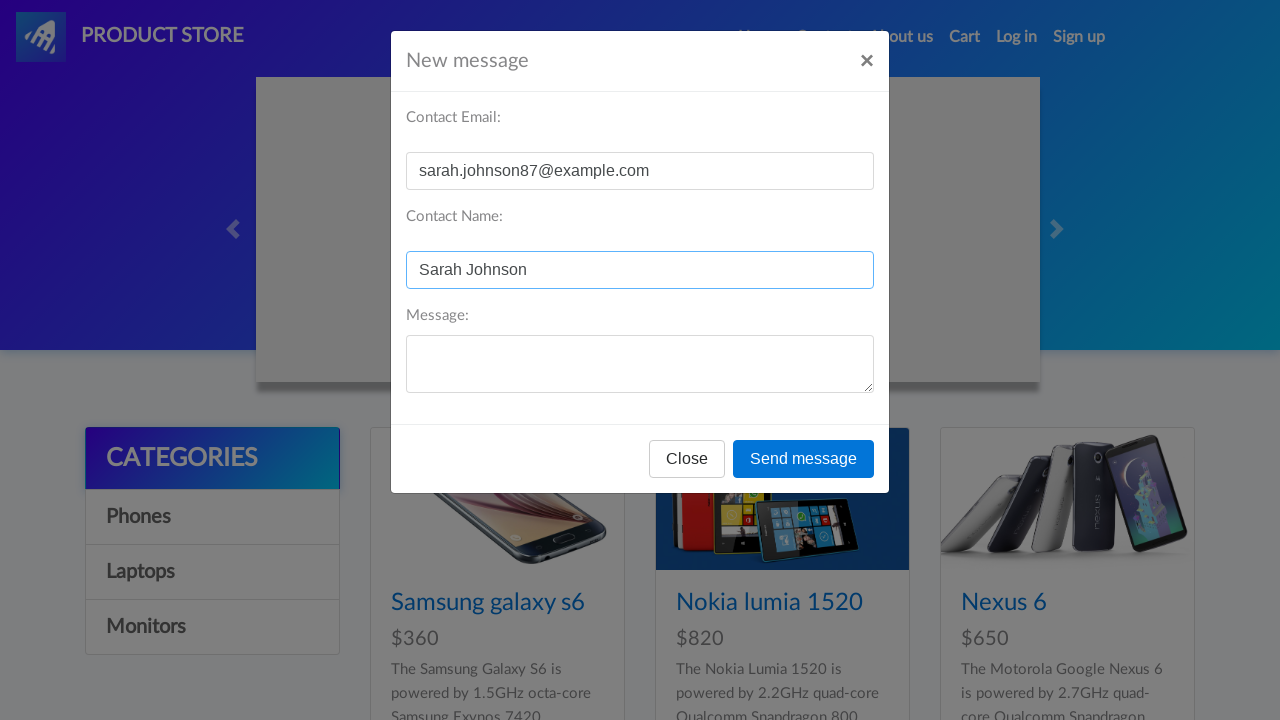

Clicked on message field at (640, 364) on #message-text
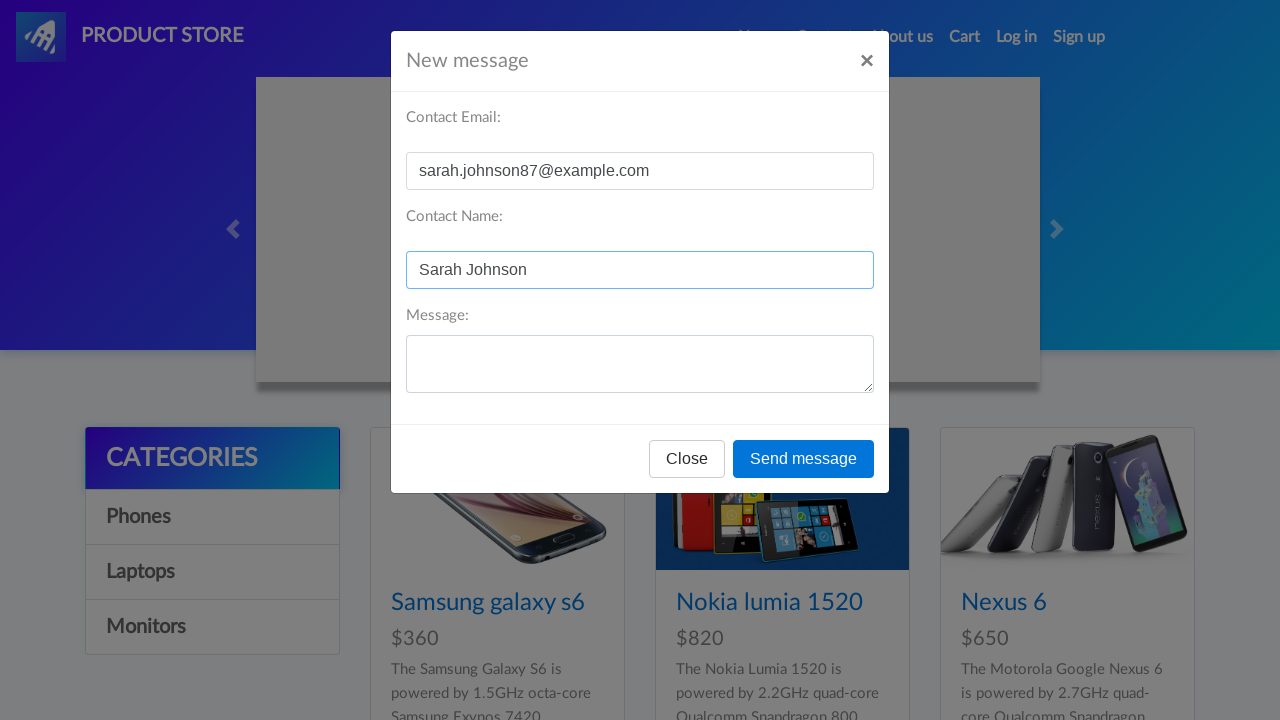

Filled message field with test message on #message-text
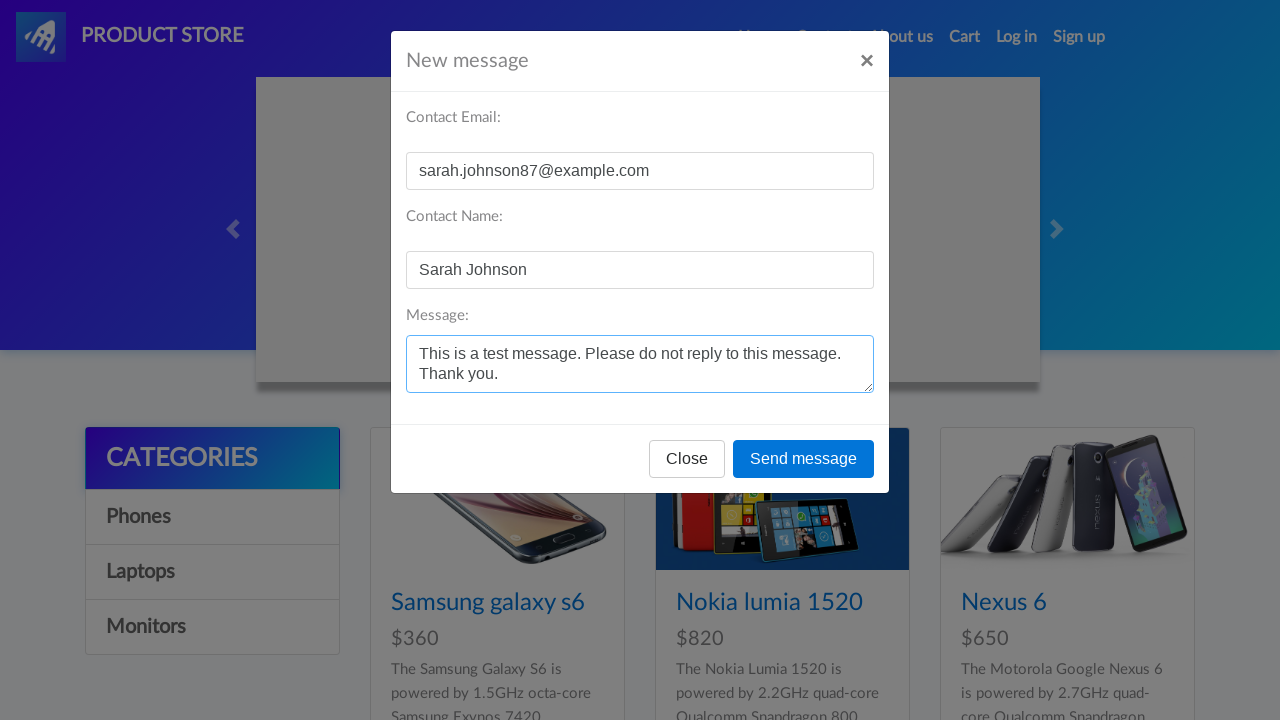

Set up dialog handler to accept confirmation dialogs
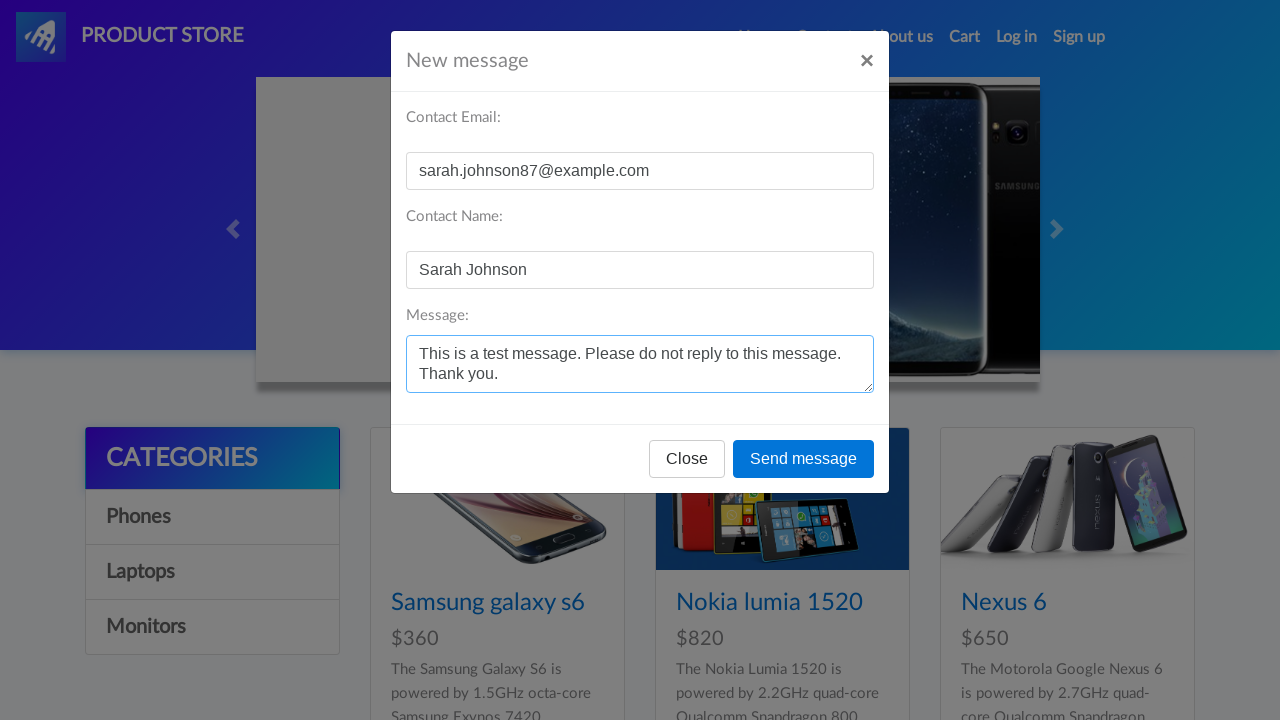

Clicked Send message button to submit contact form at (804, 459) on internal:role=button[name="Send message"i]
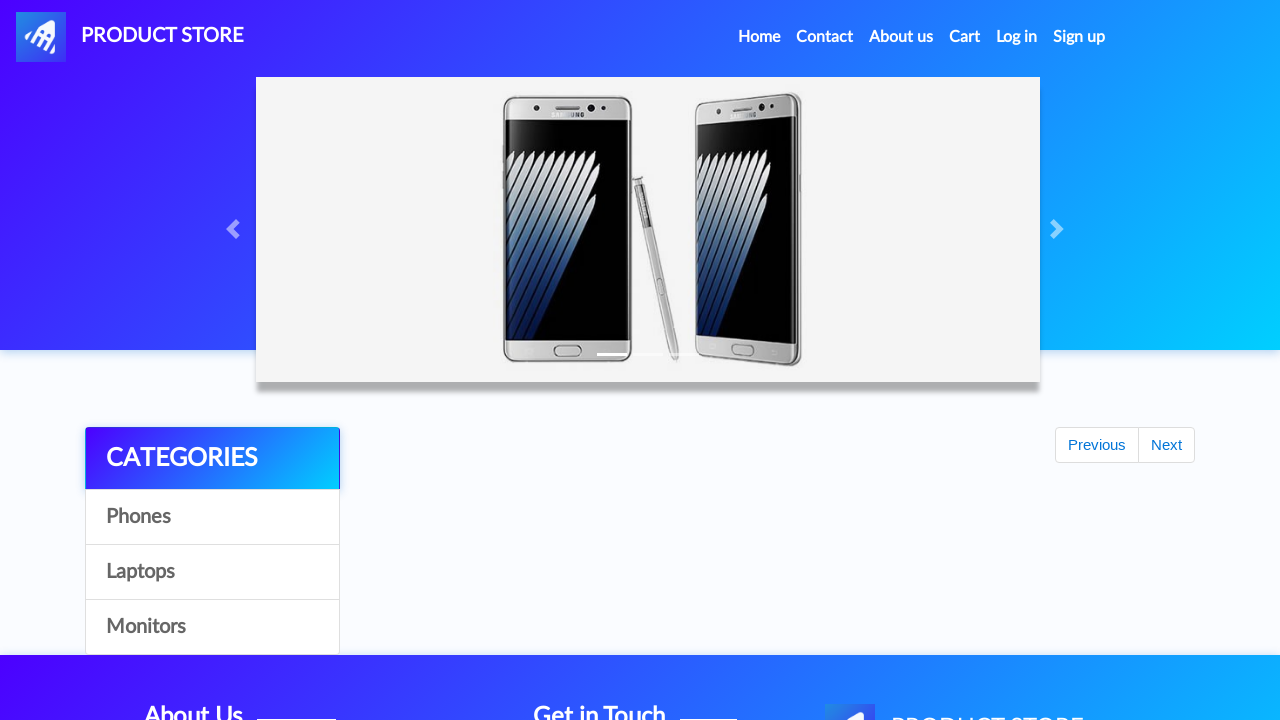

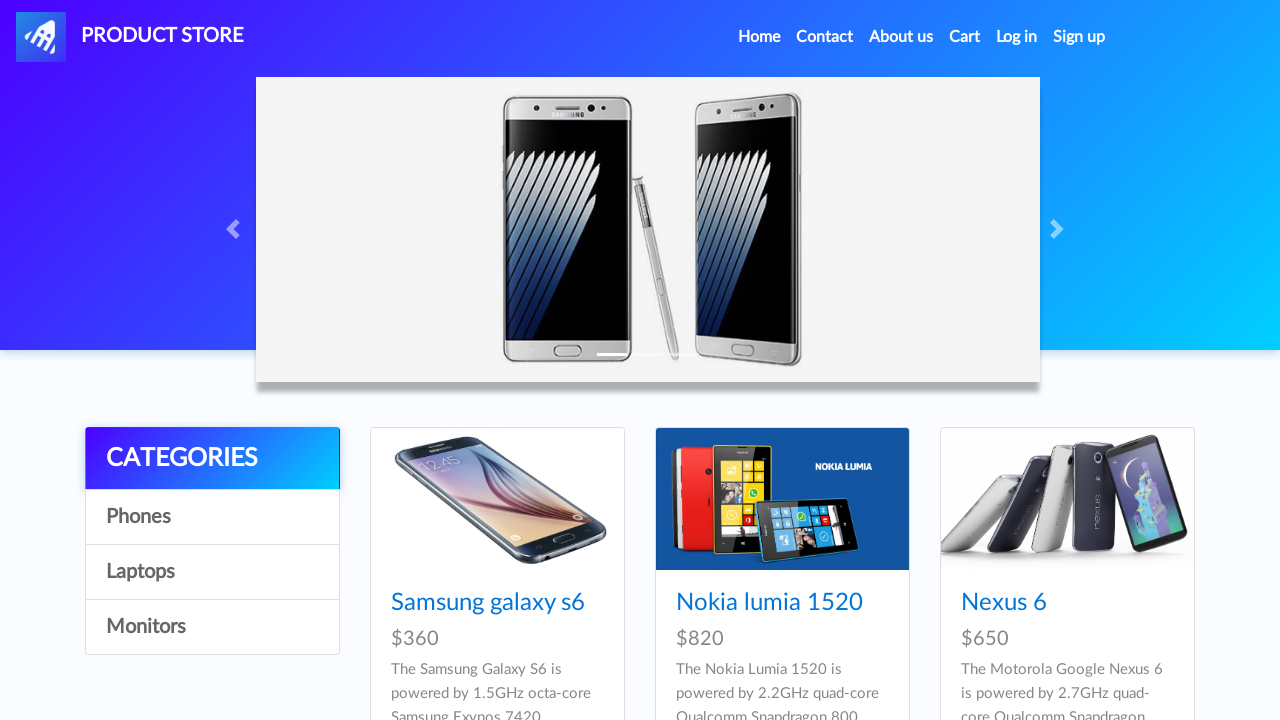